Tests radio button selection on a student registration form by selecting Female radio button, then iterating through gender options and selecting Male

Starting URL: https://www.automationtestinginsider.com/2019/08/student-registration-form.html

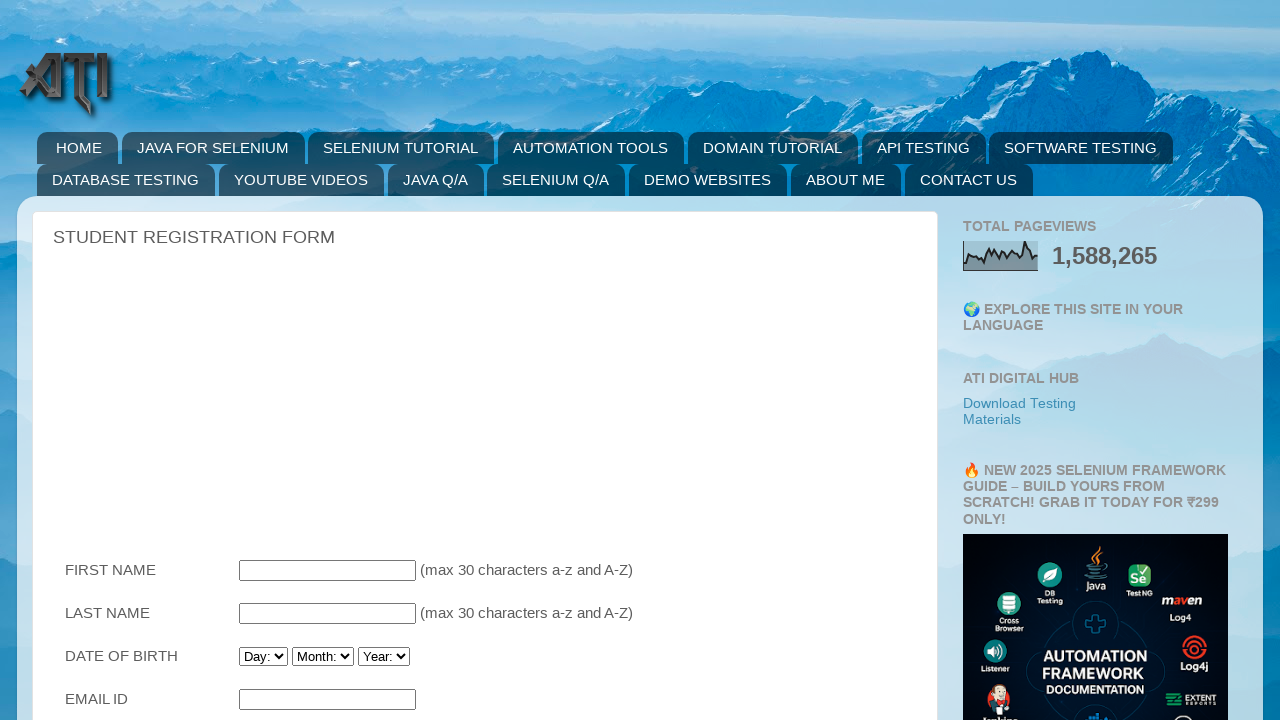

Waited for page to load (domcontentloaded)
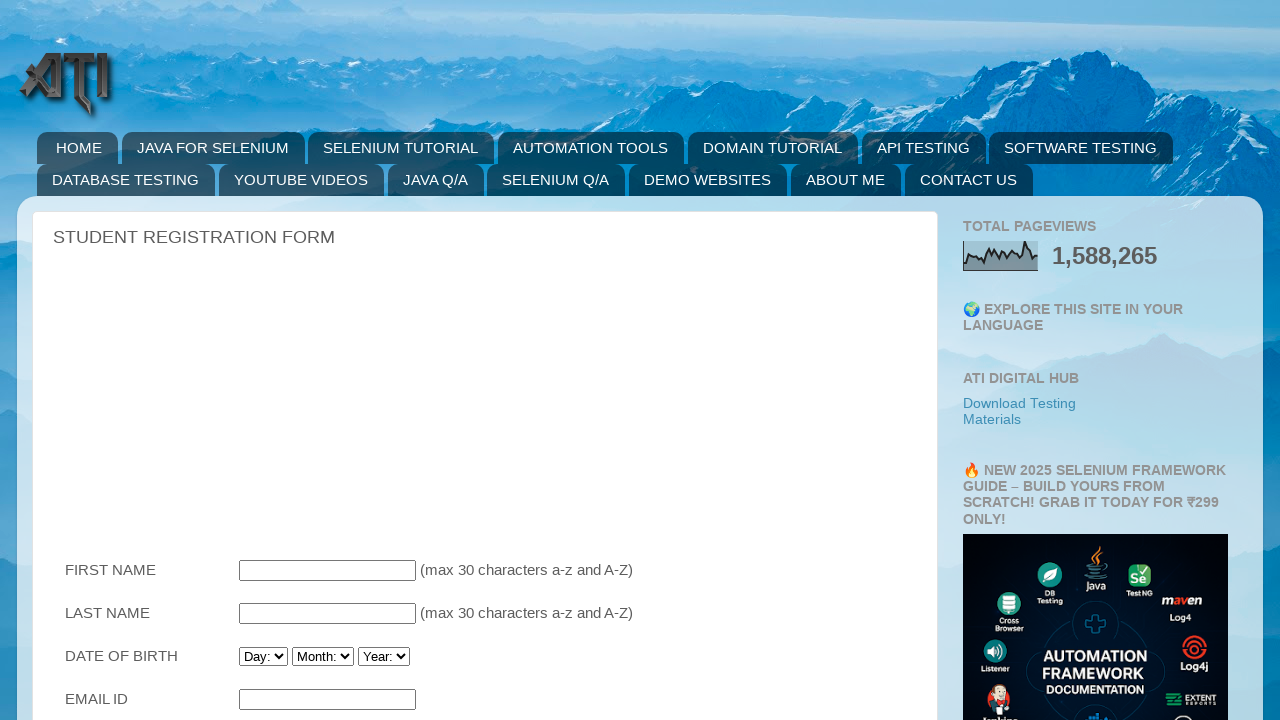

Located Female radio button
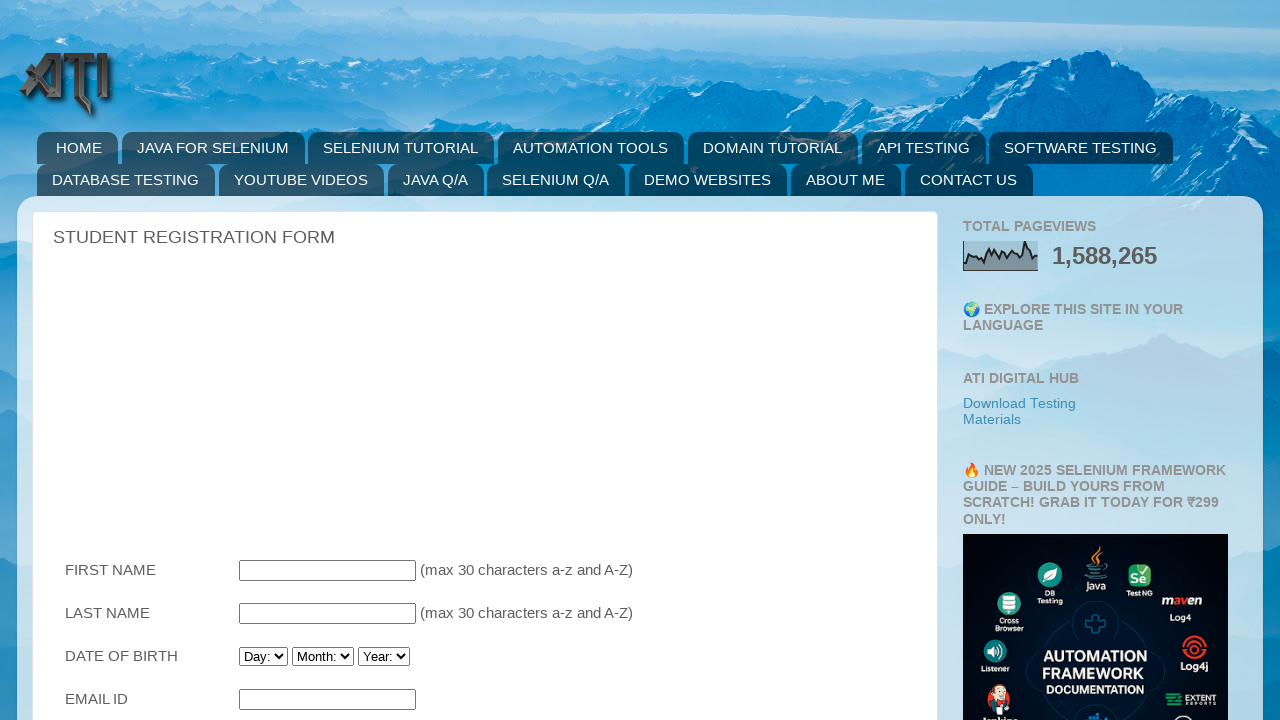

Scrolled Female radio button into view
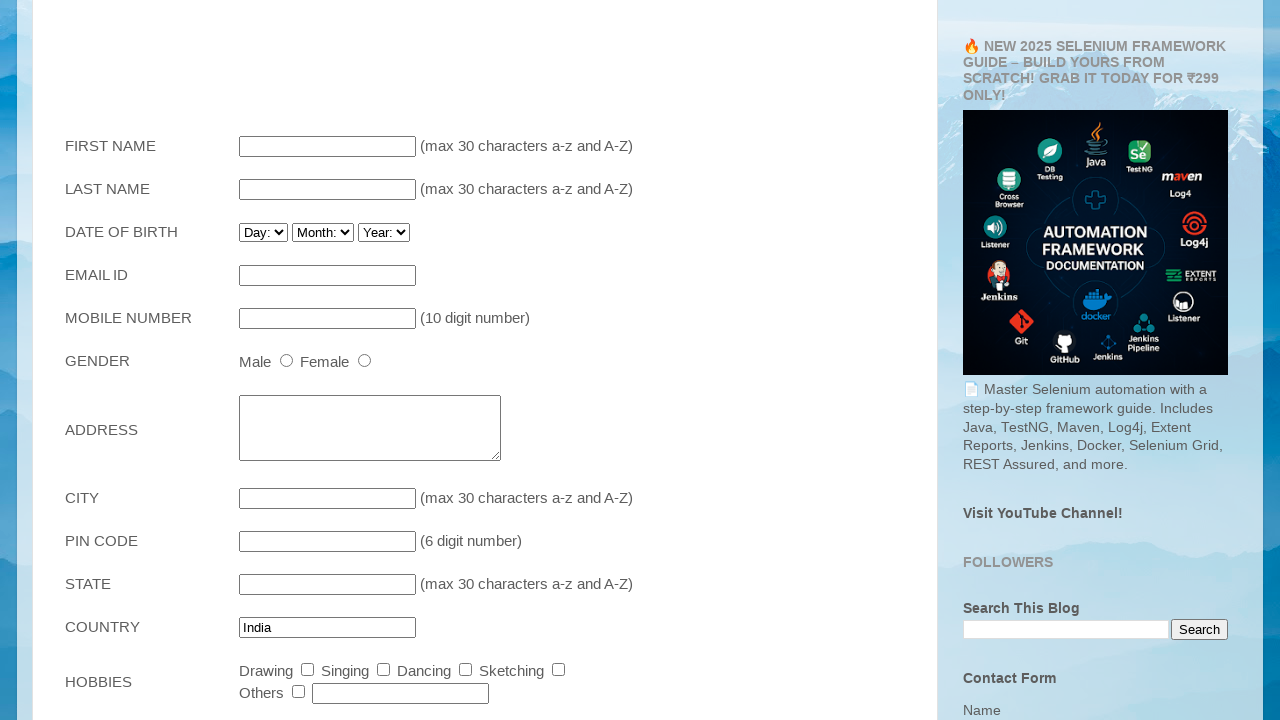

Clicked Female radio button at (364, 360) on input[value='Female']
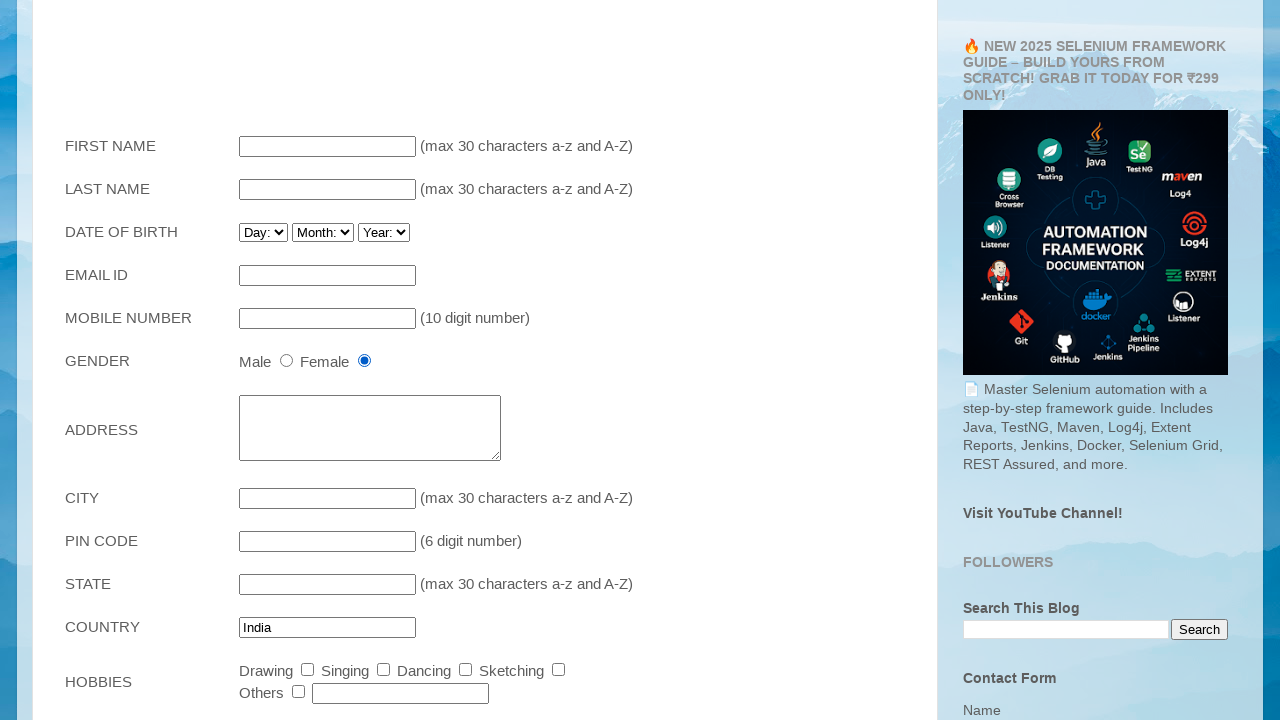

Located Male radio button
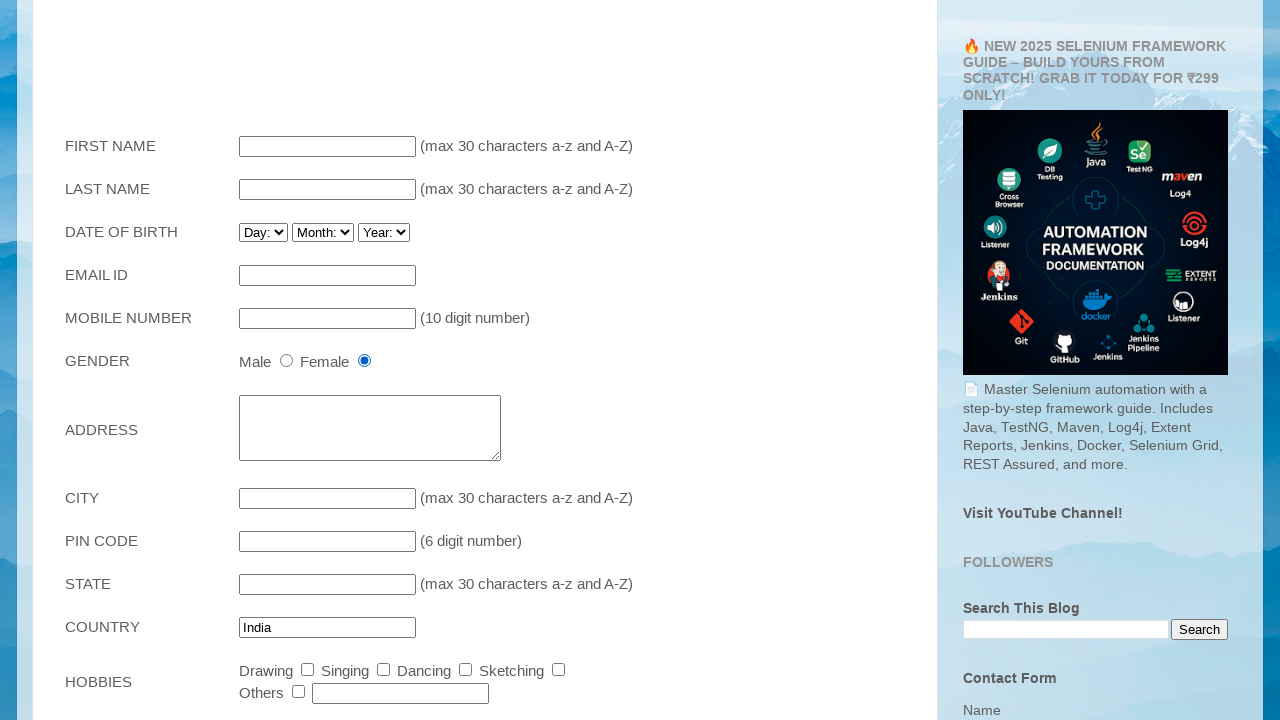

Clicked Male radio button at (286, 360) on input[value='Male']
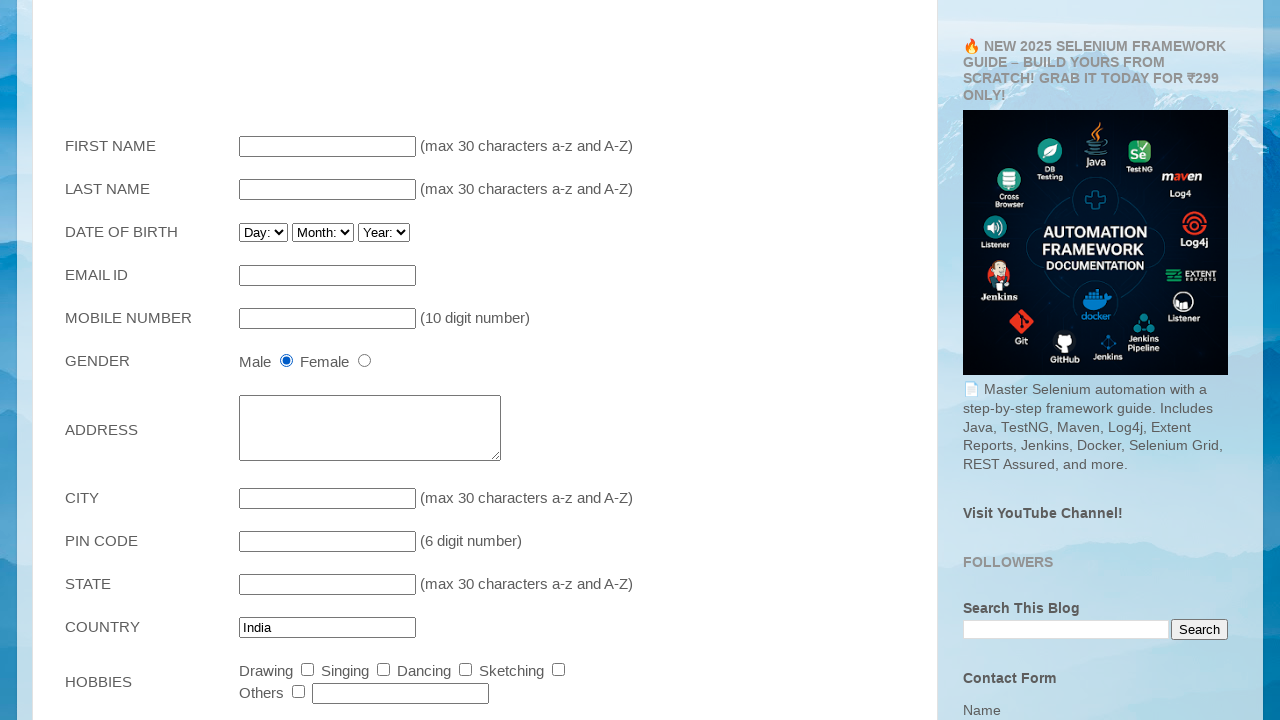

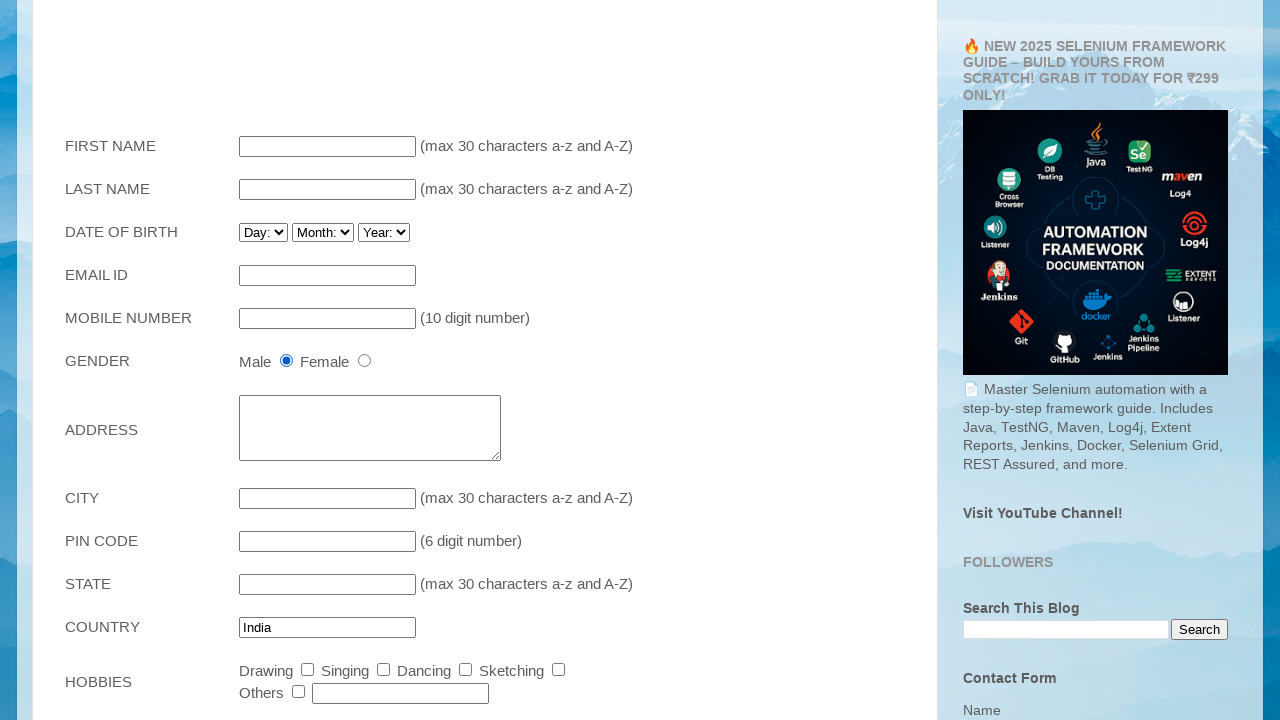